Tests clicking a link that opens a popup window on a test practice website

Starting URL: https://omayo.blogspot.com

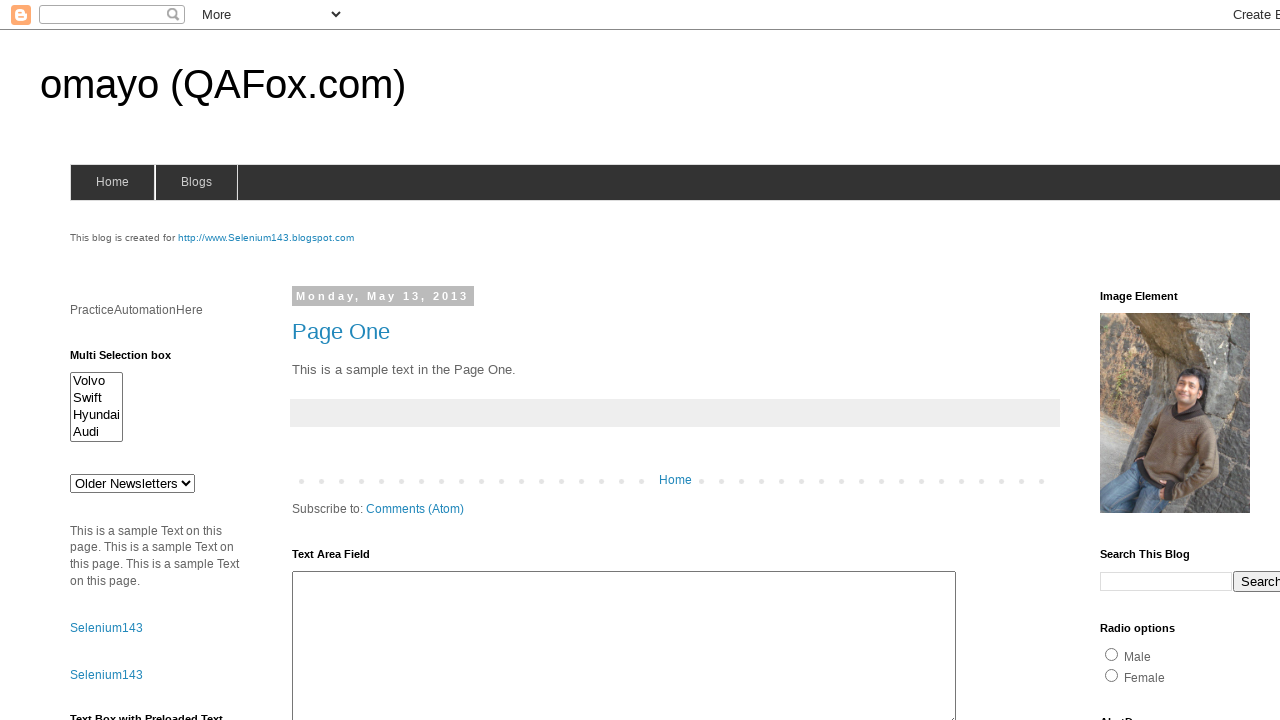

Clicked link to open a popup window at (132, 360) on text=Open a popup window
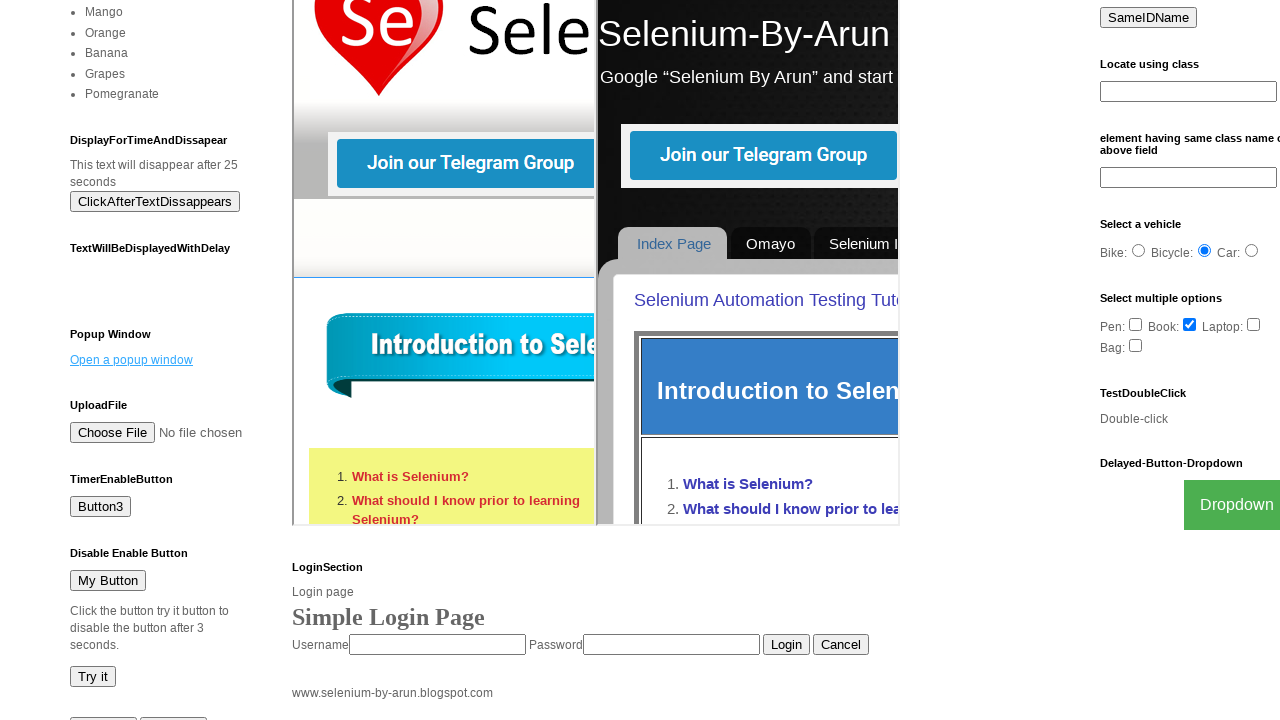

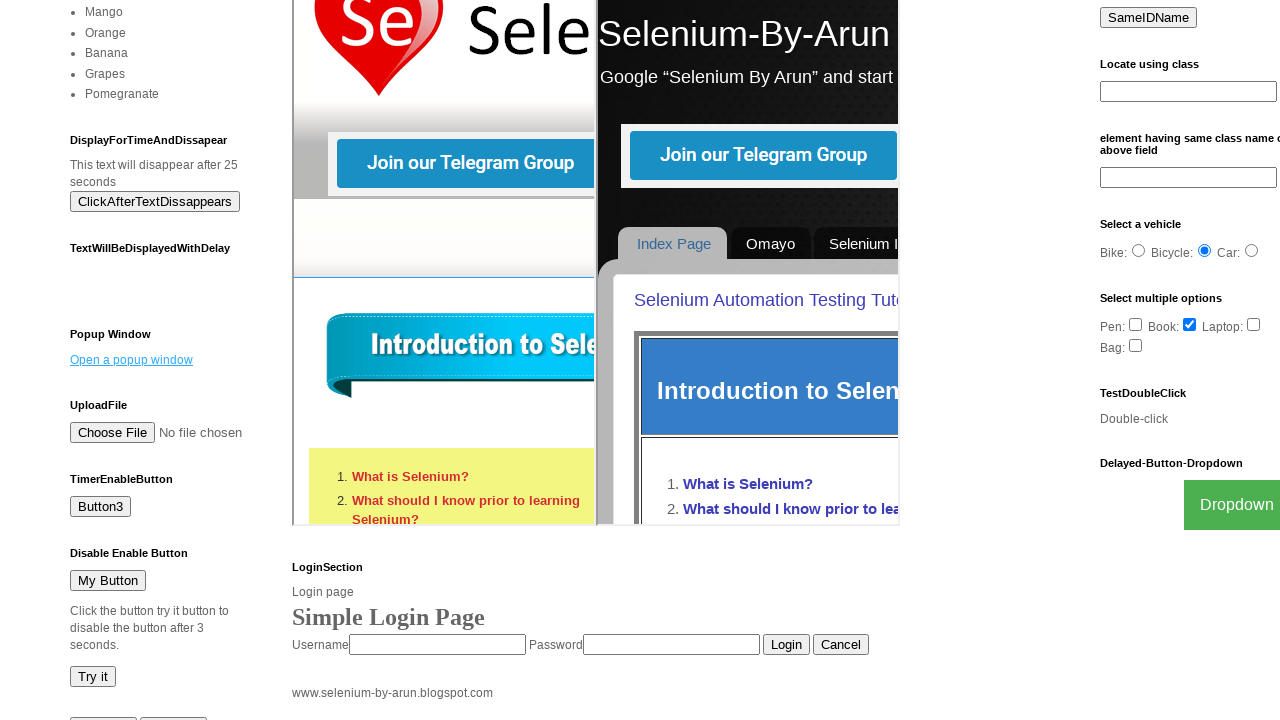